Navigates to Udemy homepage

Starting URL: https://www.udemy.com/

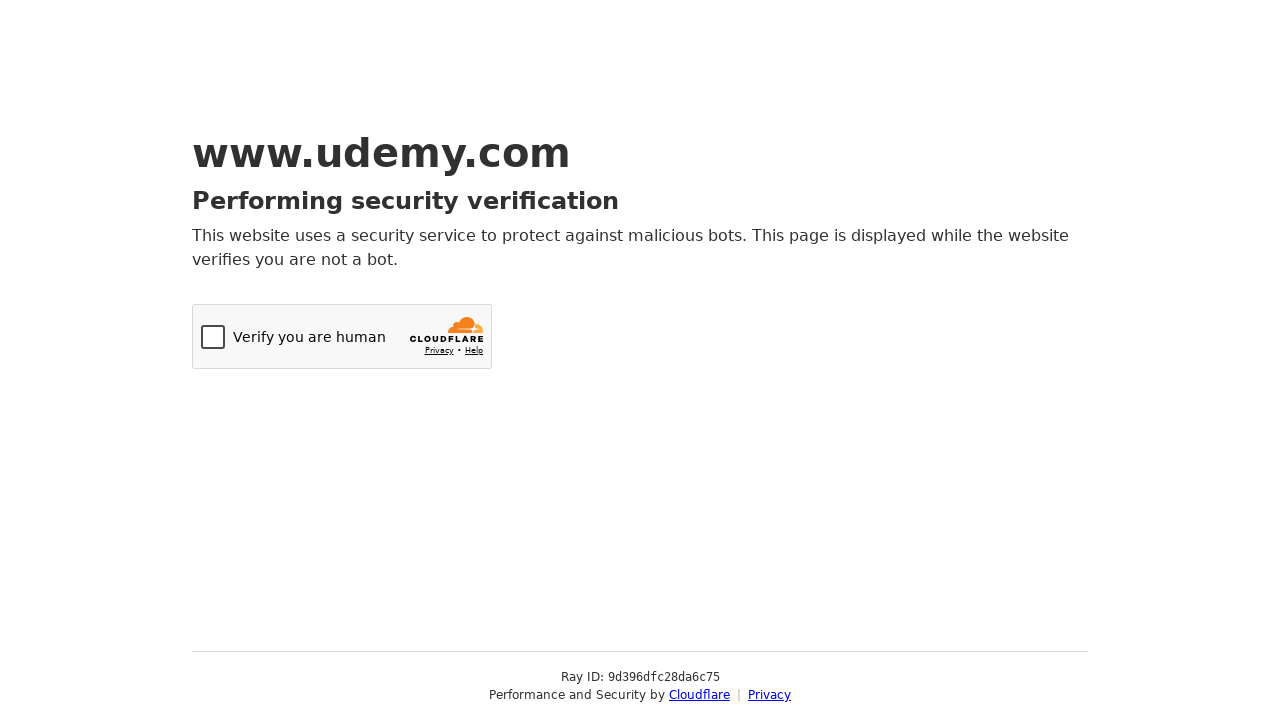

Navigated to Udemy homepage
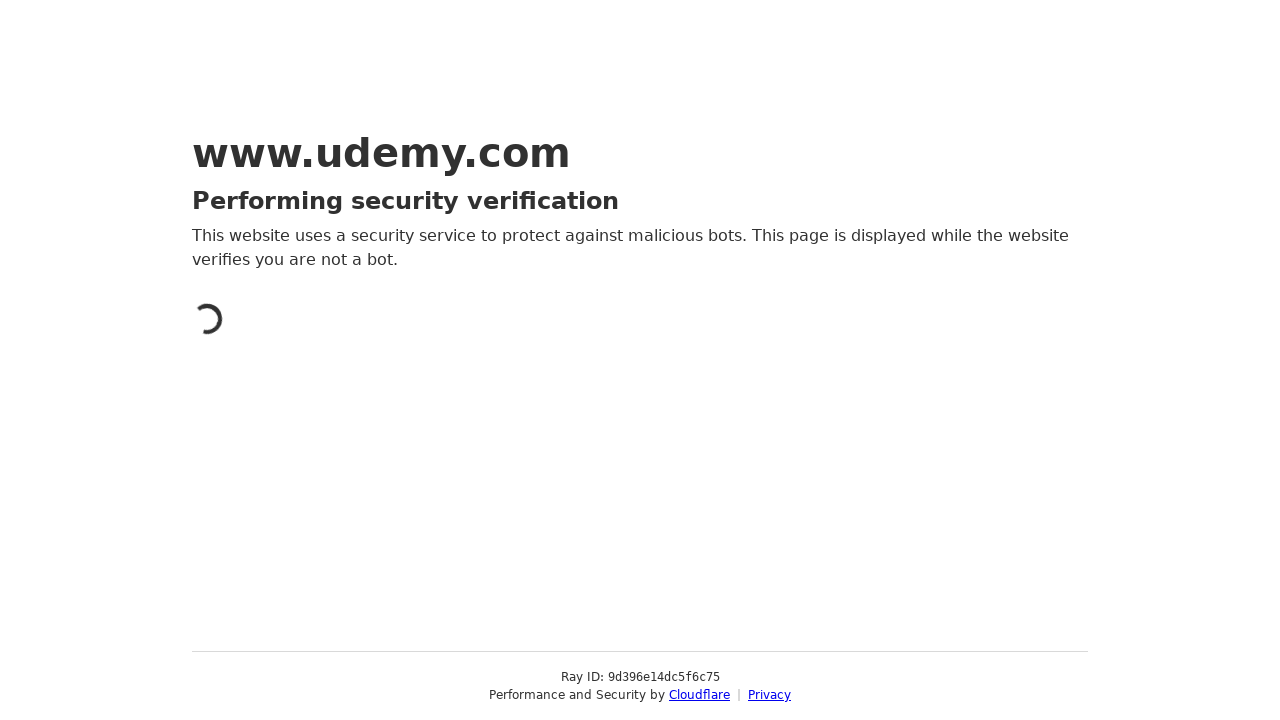

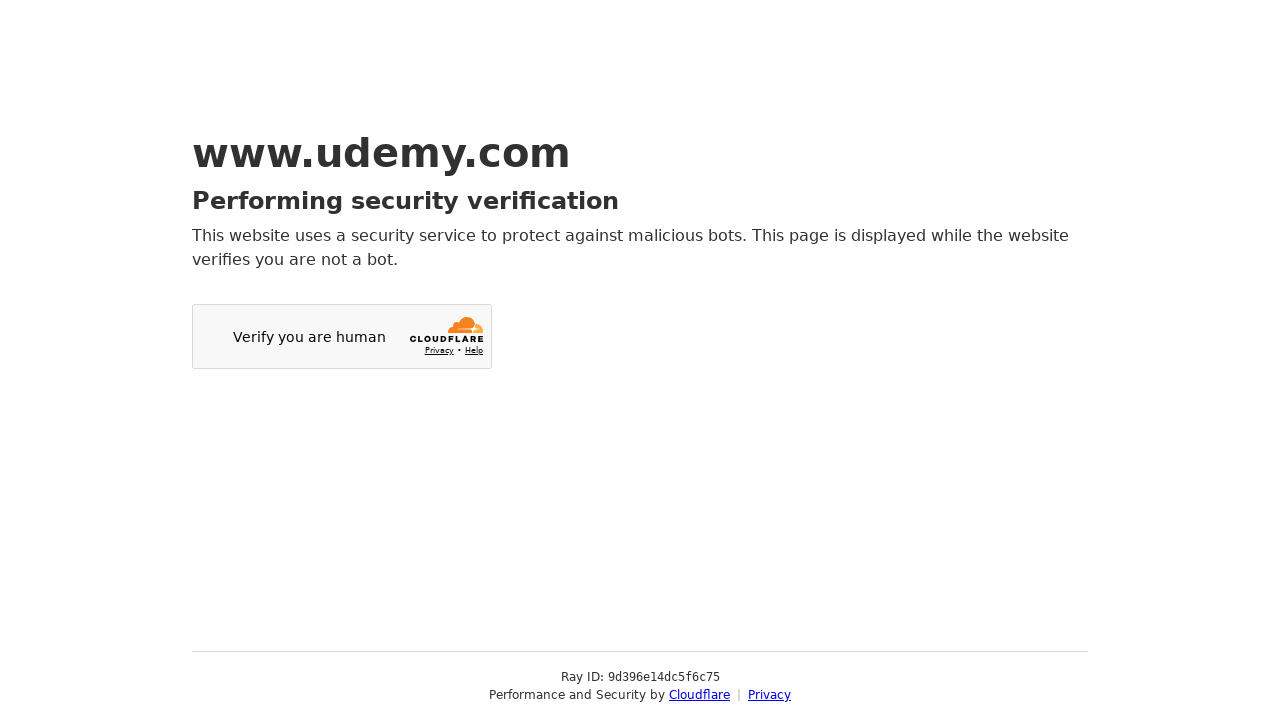